Opens a new window and verifies that "New Window" text is displayed in the child window

Starting URL: https://the-internet.herokuapp.com/windows

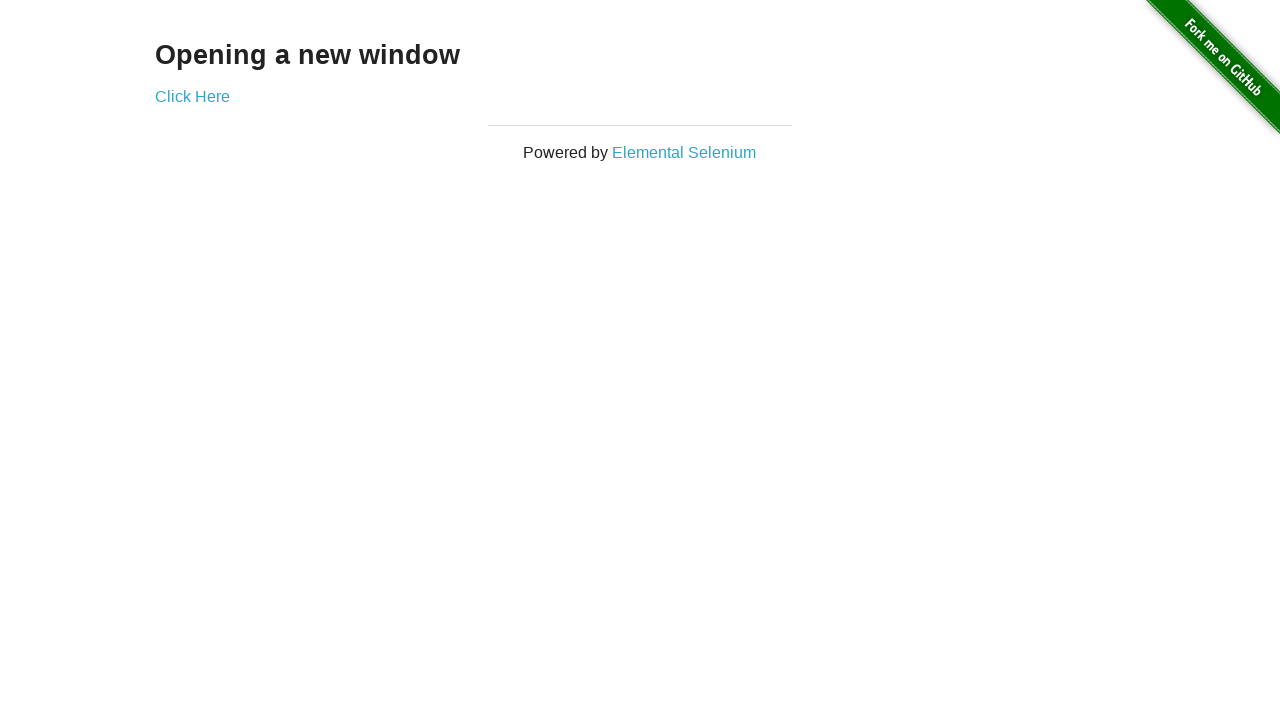

Clicked link to open new window at (192, 96) on a[href='/windows/new']
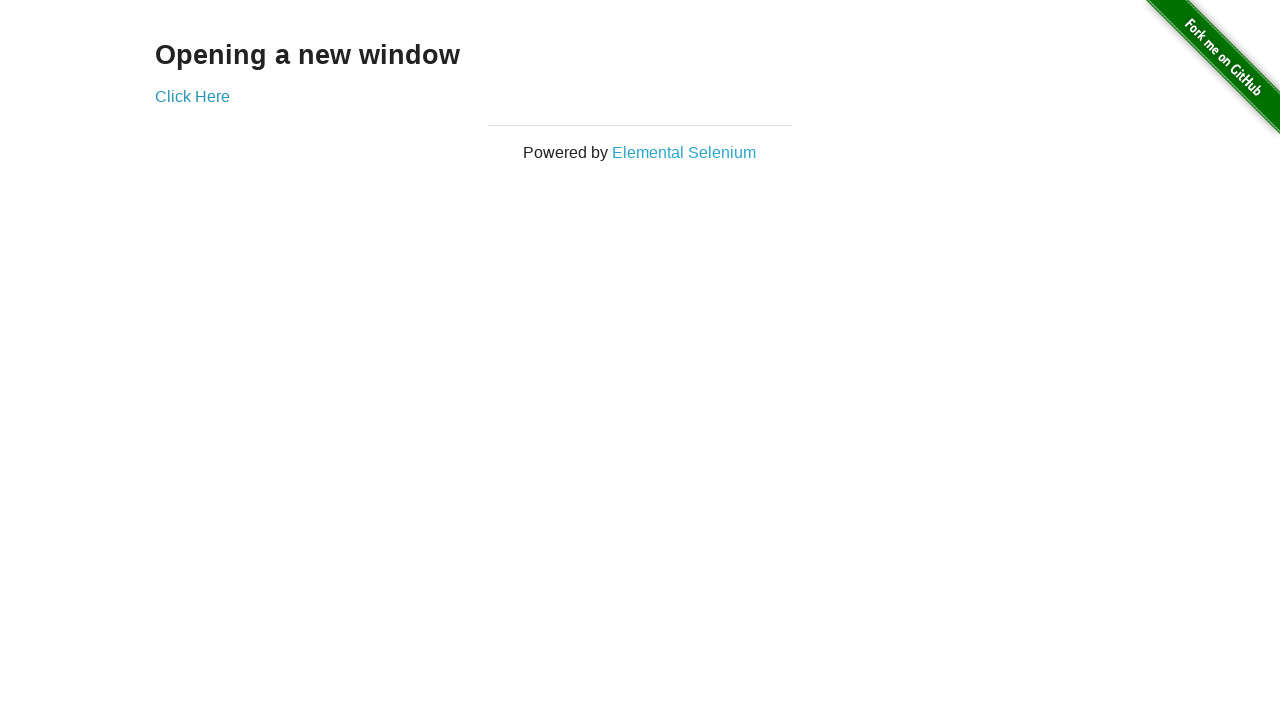

New window content loaded, heading selector found
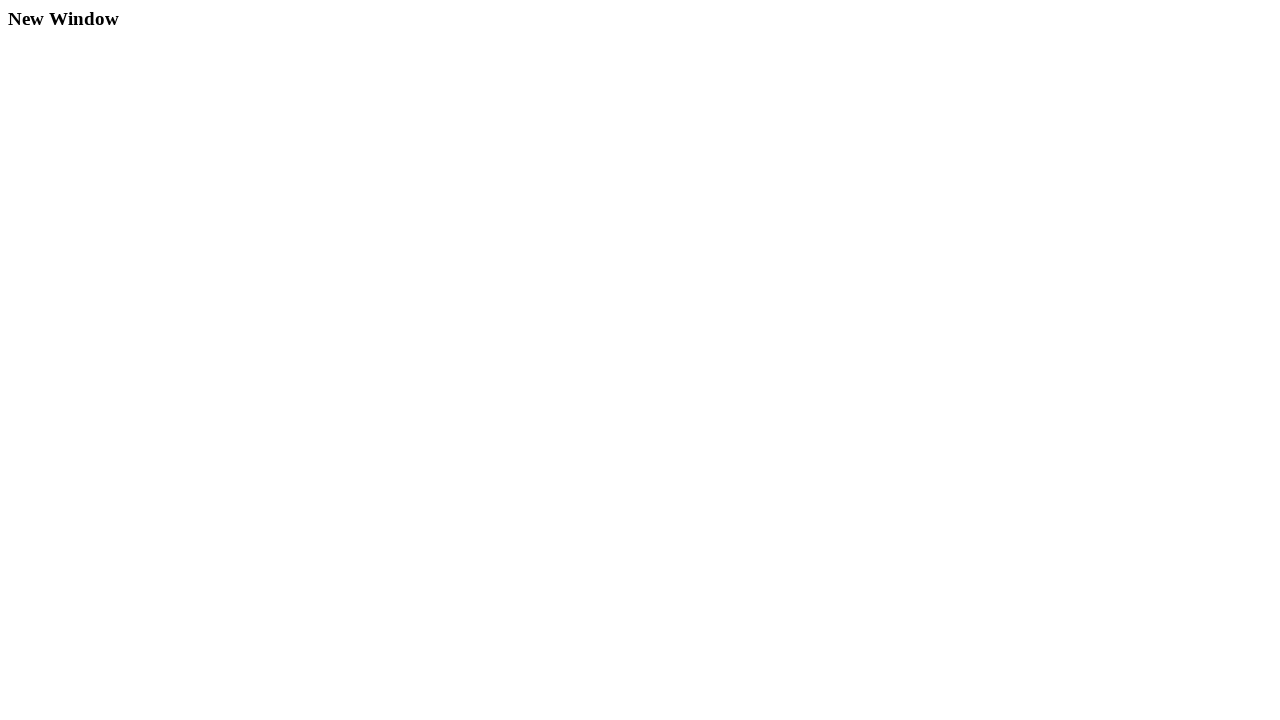

Retrieved heading text: 'New Window'
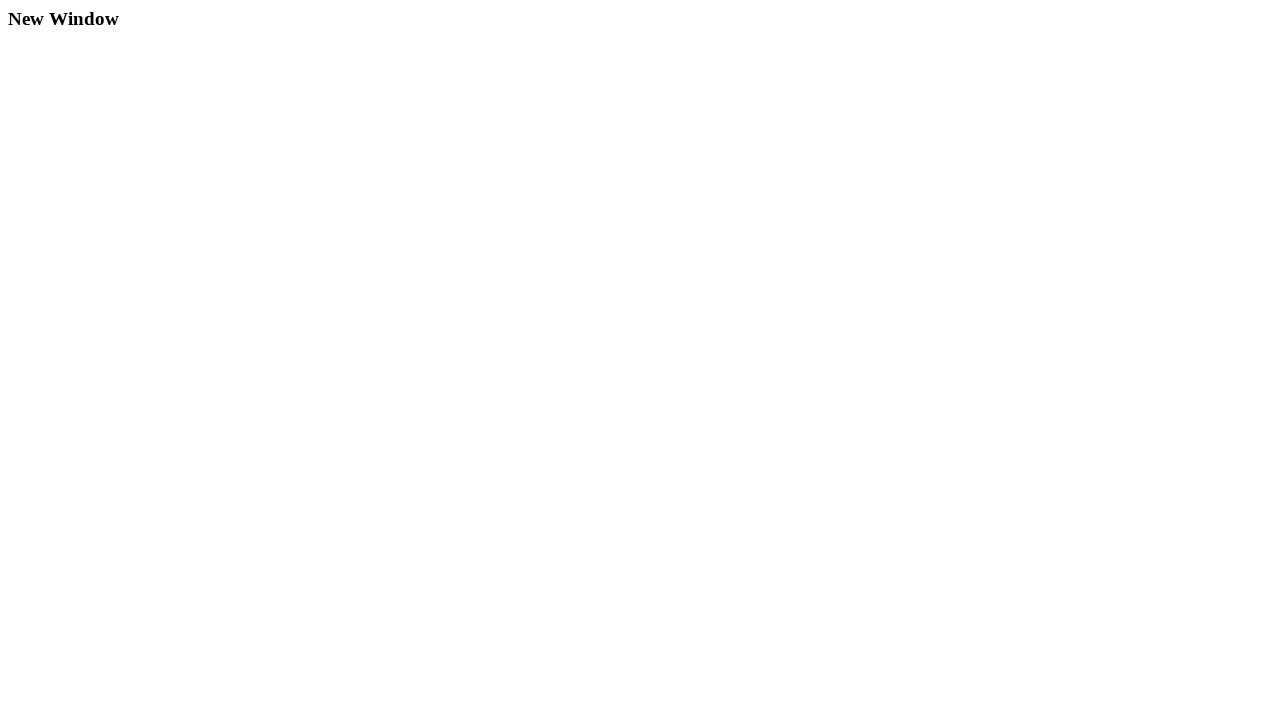

Assertion passed: heading text is 'New Window'
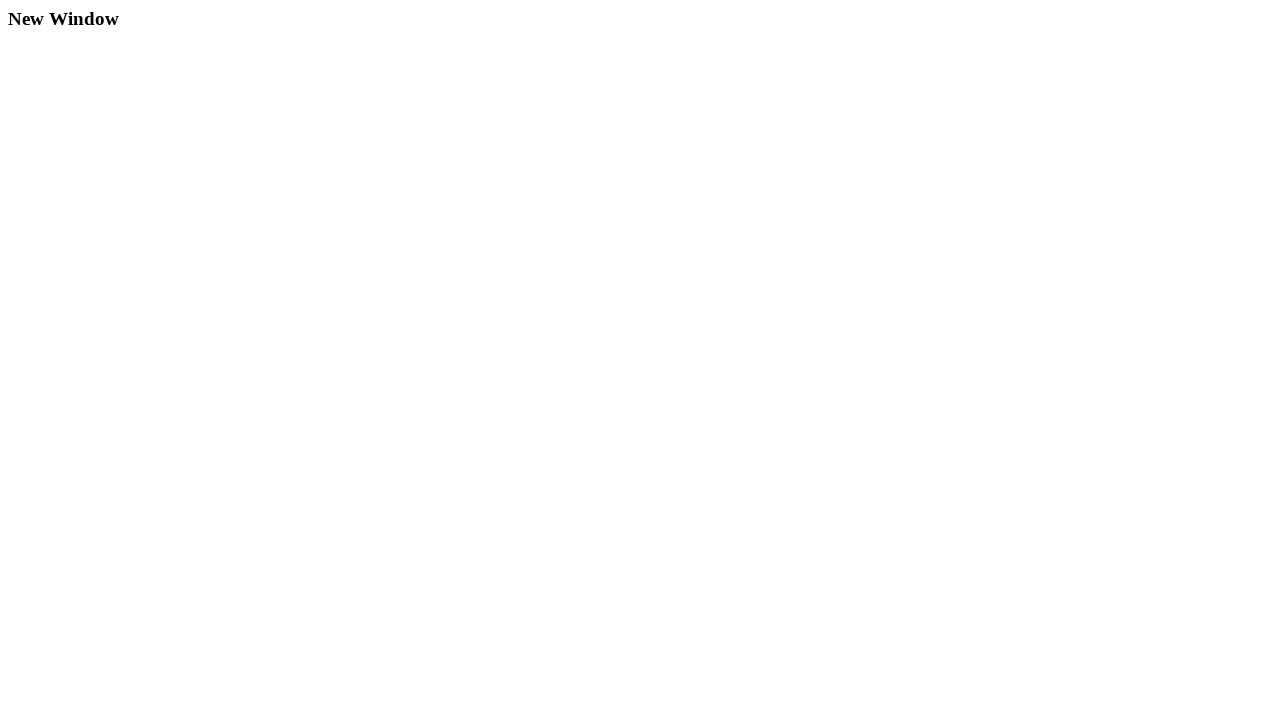

Closed the child window
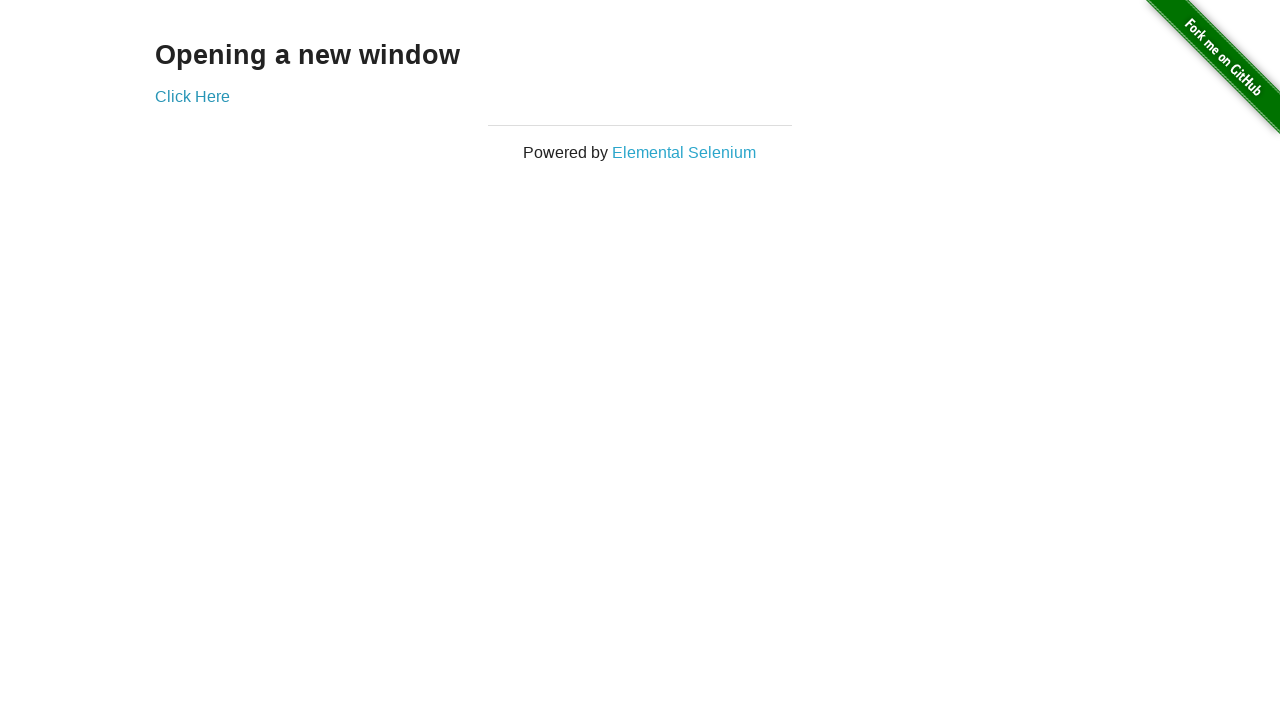

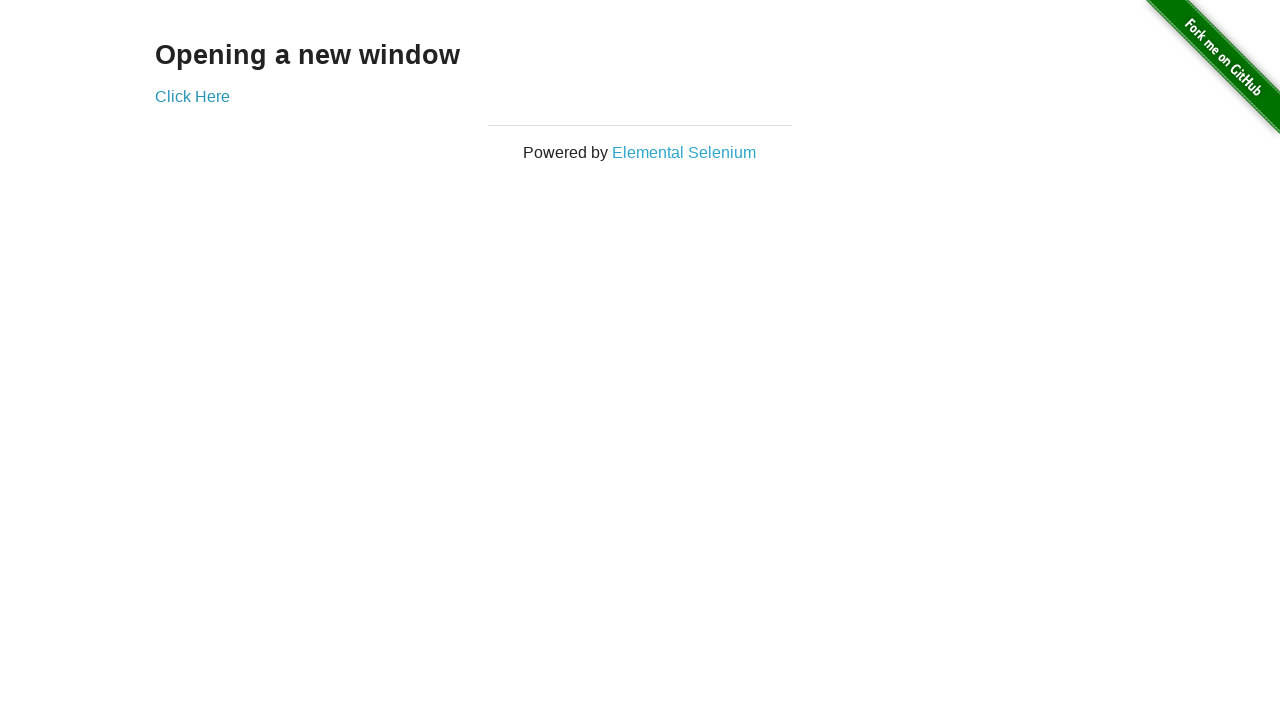